Tests a math quiz page by reading two numbers, calculating their sum, selecting the result from a dropdown, and clicking the submit button

Starting URL: http://suninjuly.github.io/selects1.html

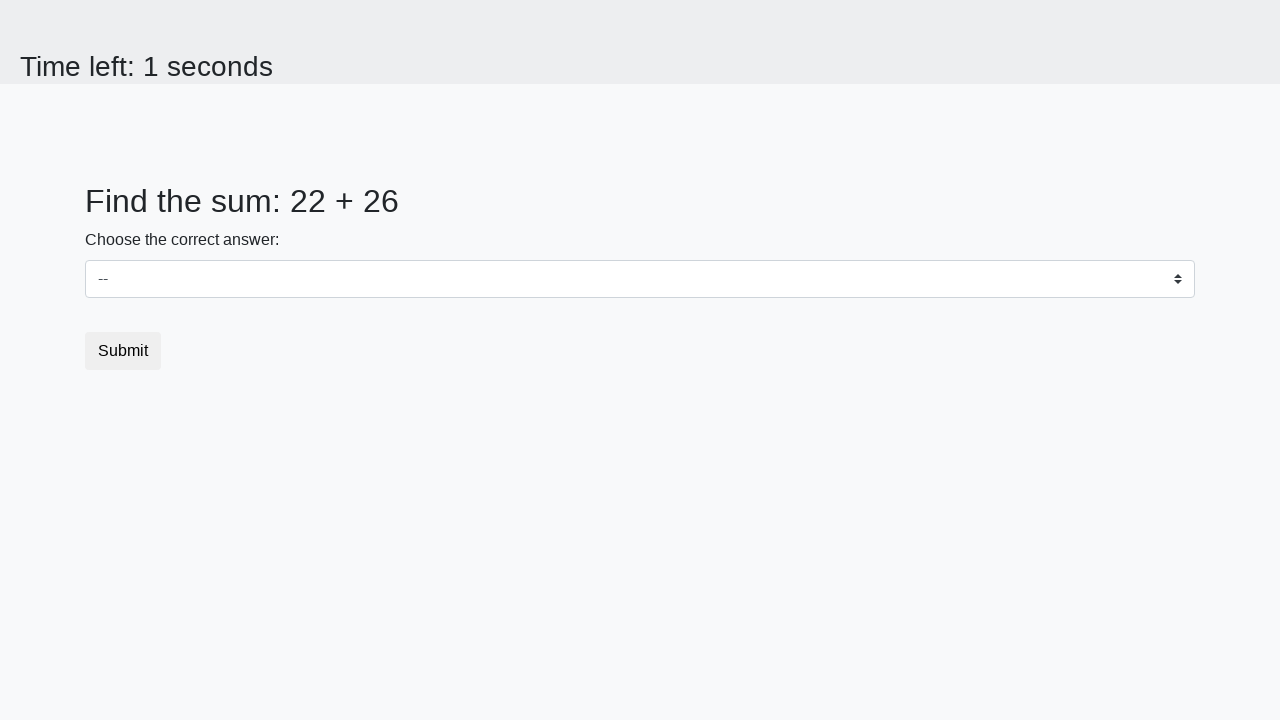

Read first number from page
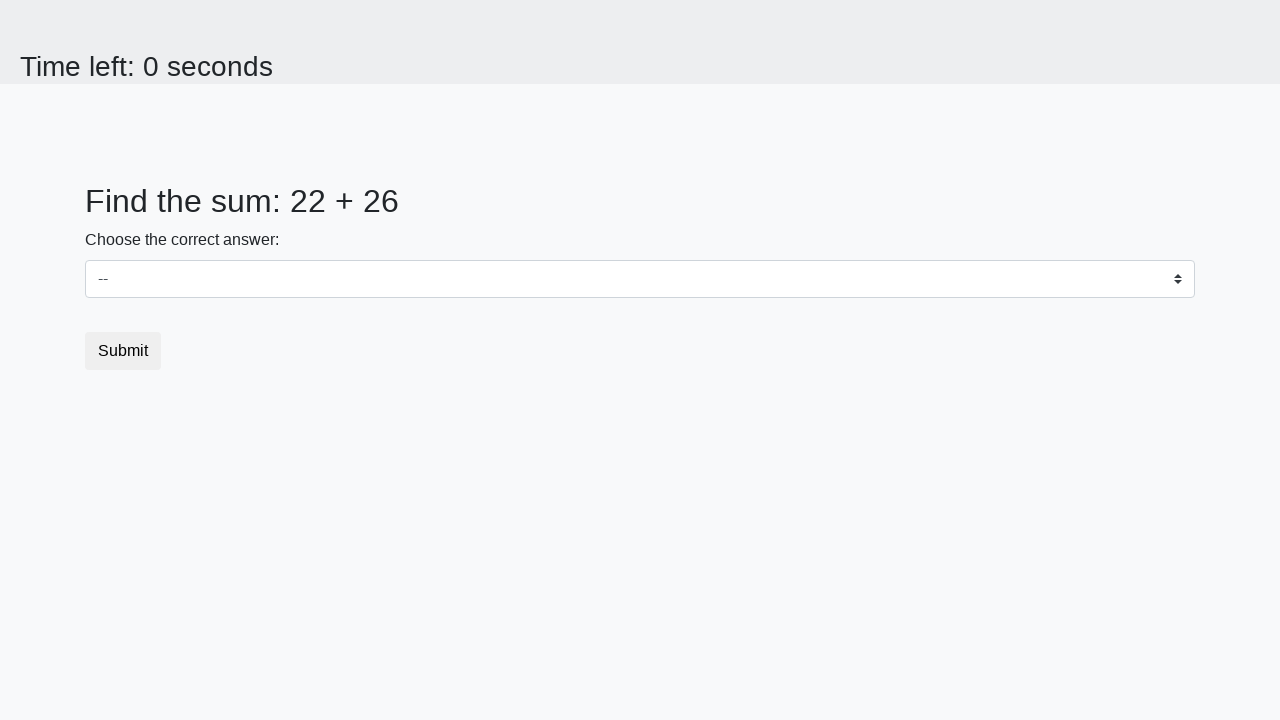

Read second number from page
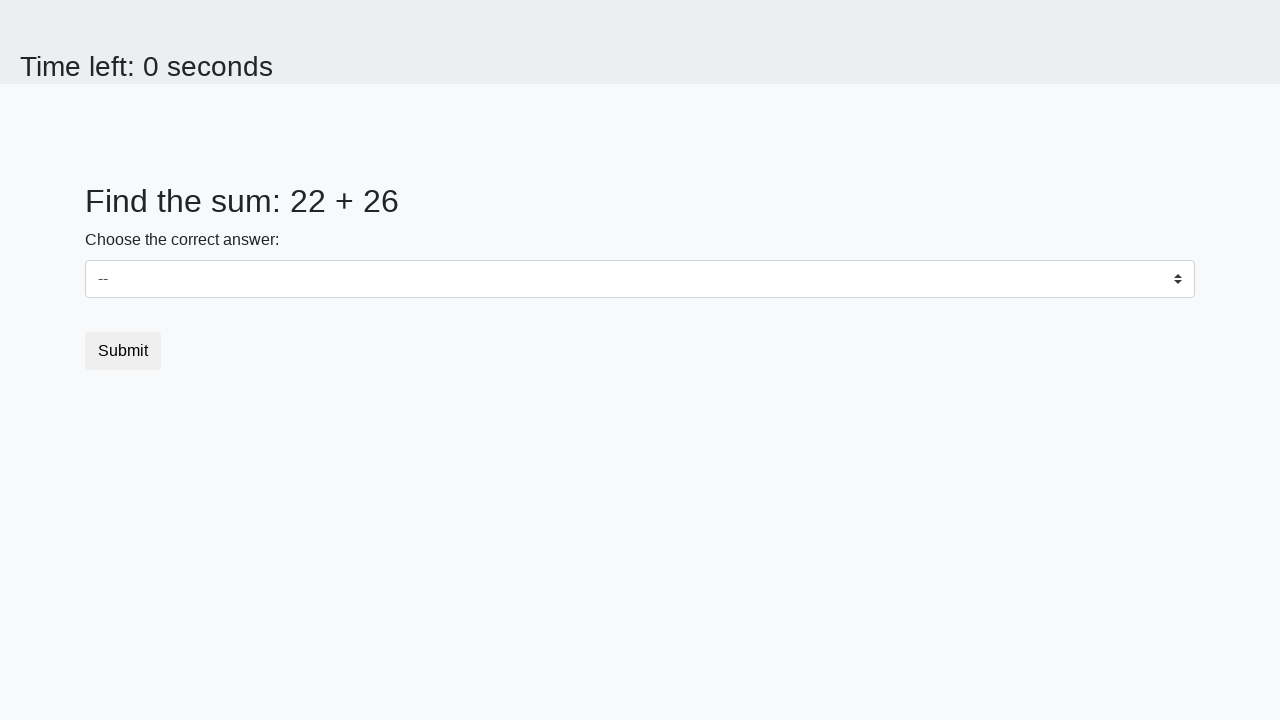

Calculated sum: 22 + 26 = 48
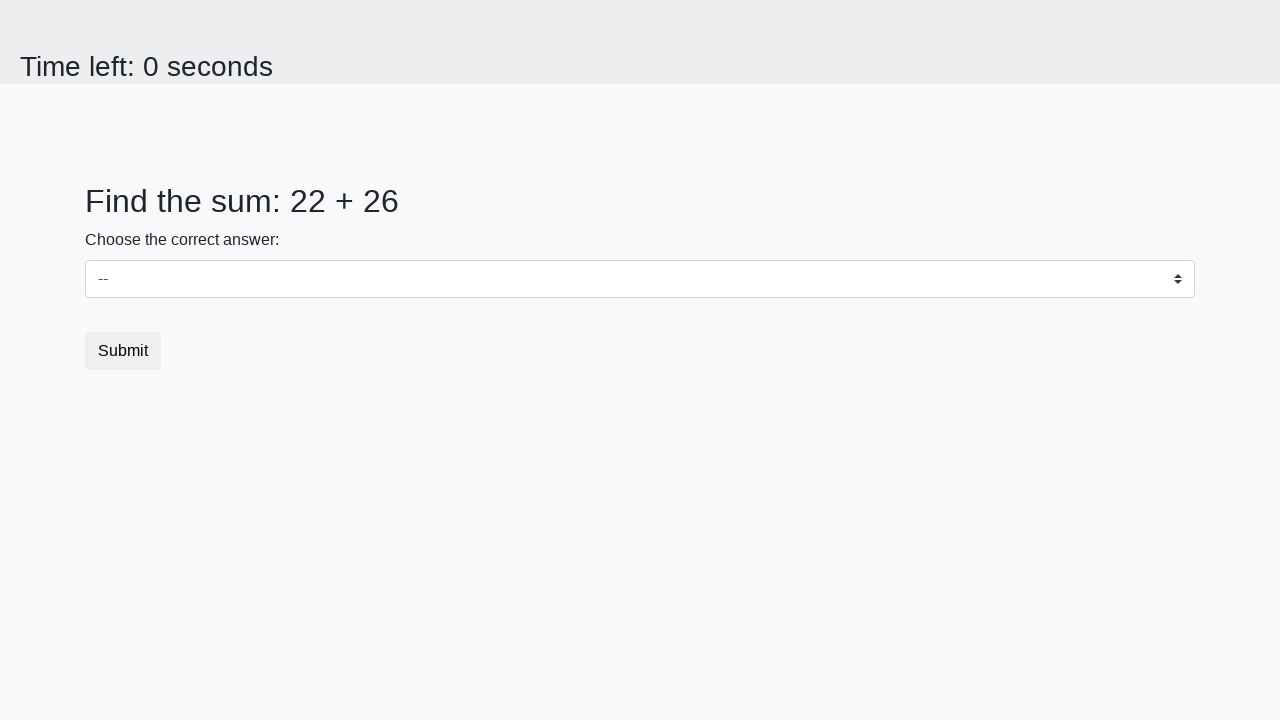

Selected 48 from dropdown menu on #dropdown
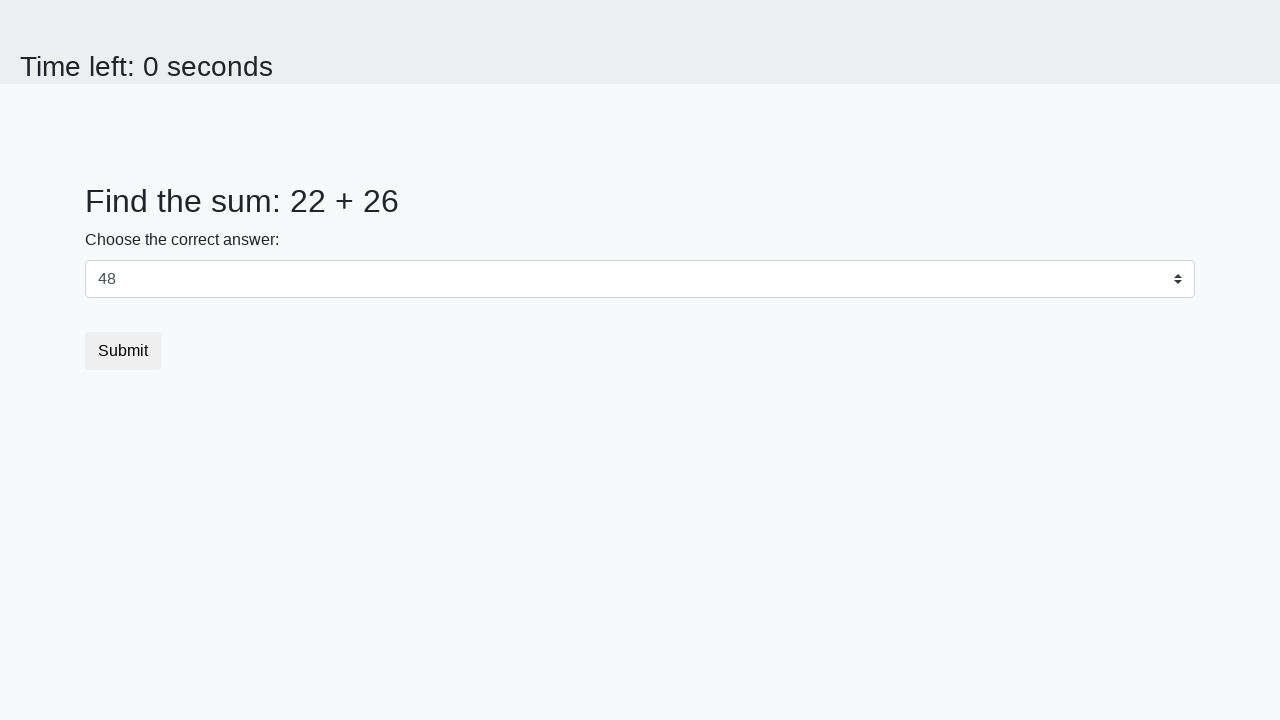

Clicked submit button at (123, 351) on .btn
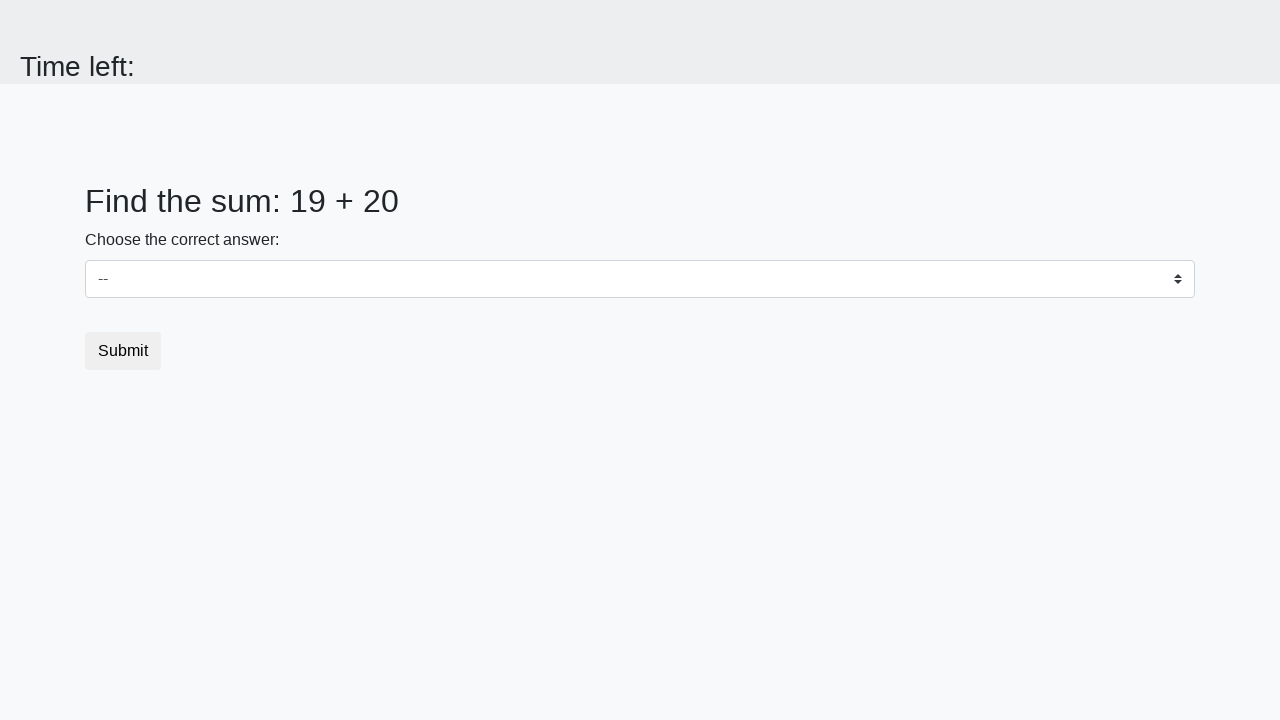

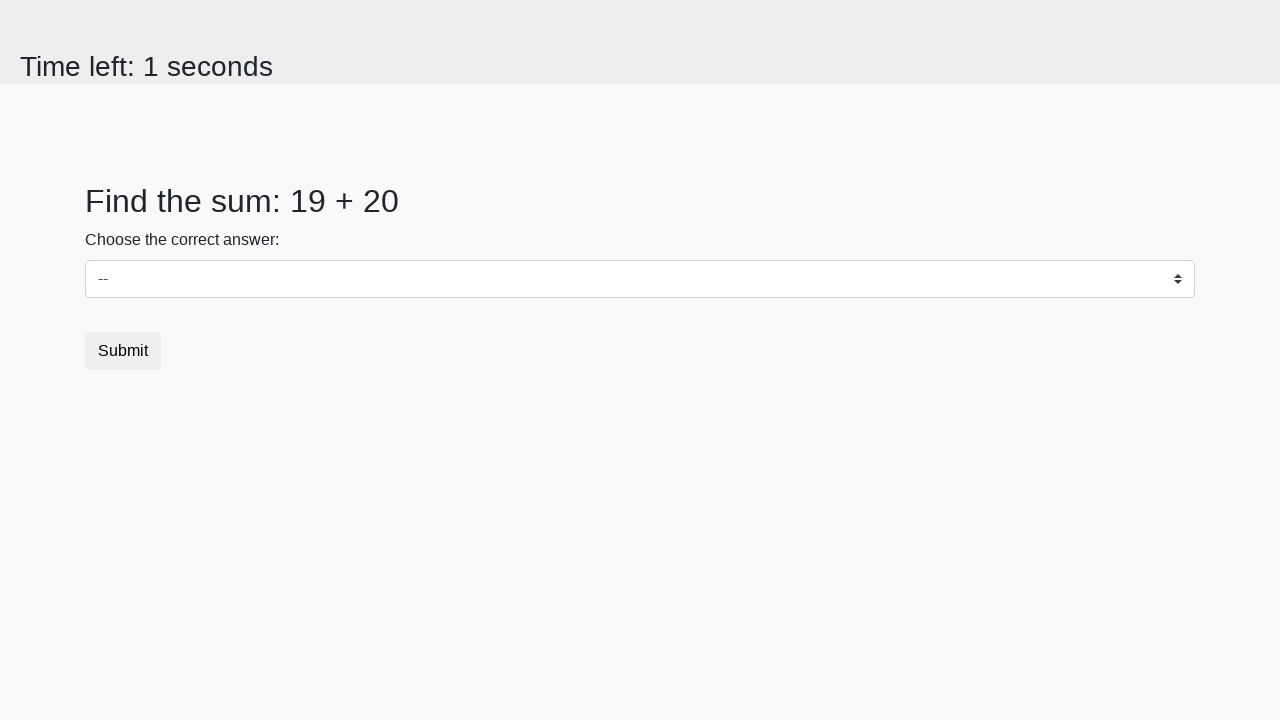